Tests opening a new window by clicking a button, then selects an option from a dropdown menu on the main page

Starting URL: https://rahulshettyacademy.com/AutomationPractice/

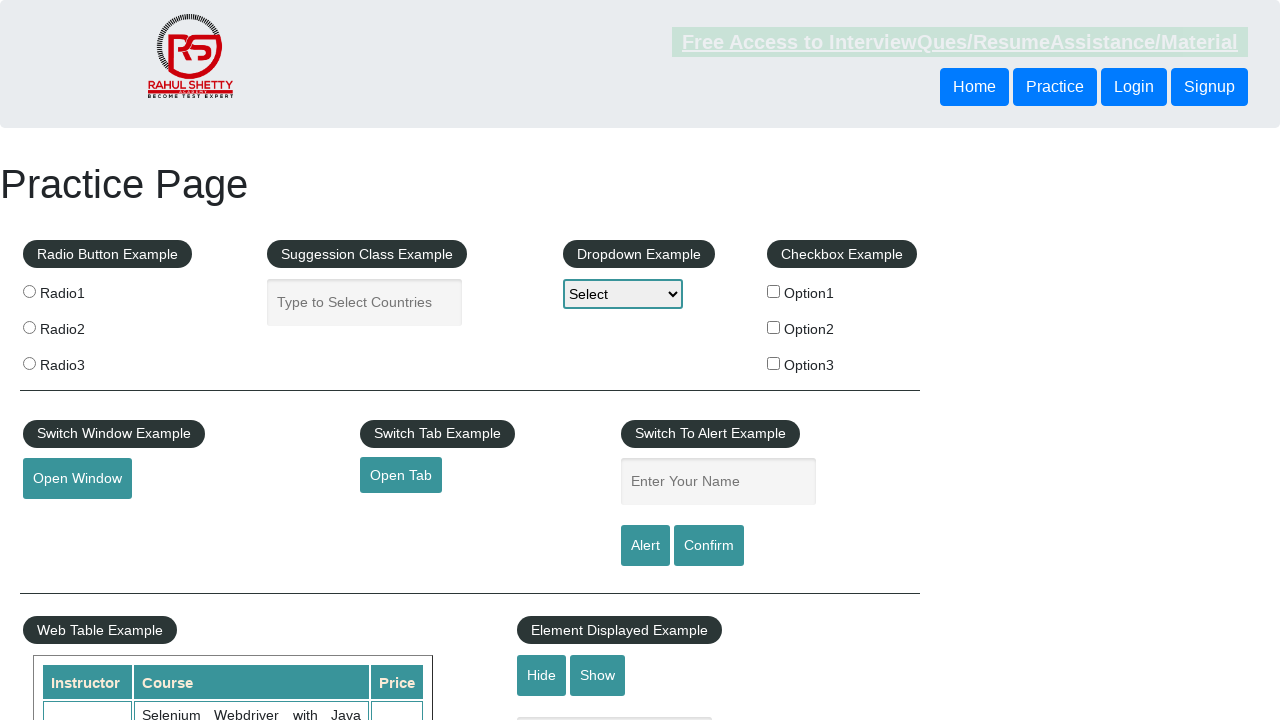

Clicked button to open new window at (77, 479) on #openwindow
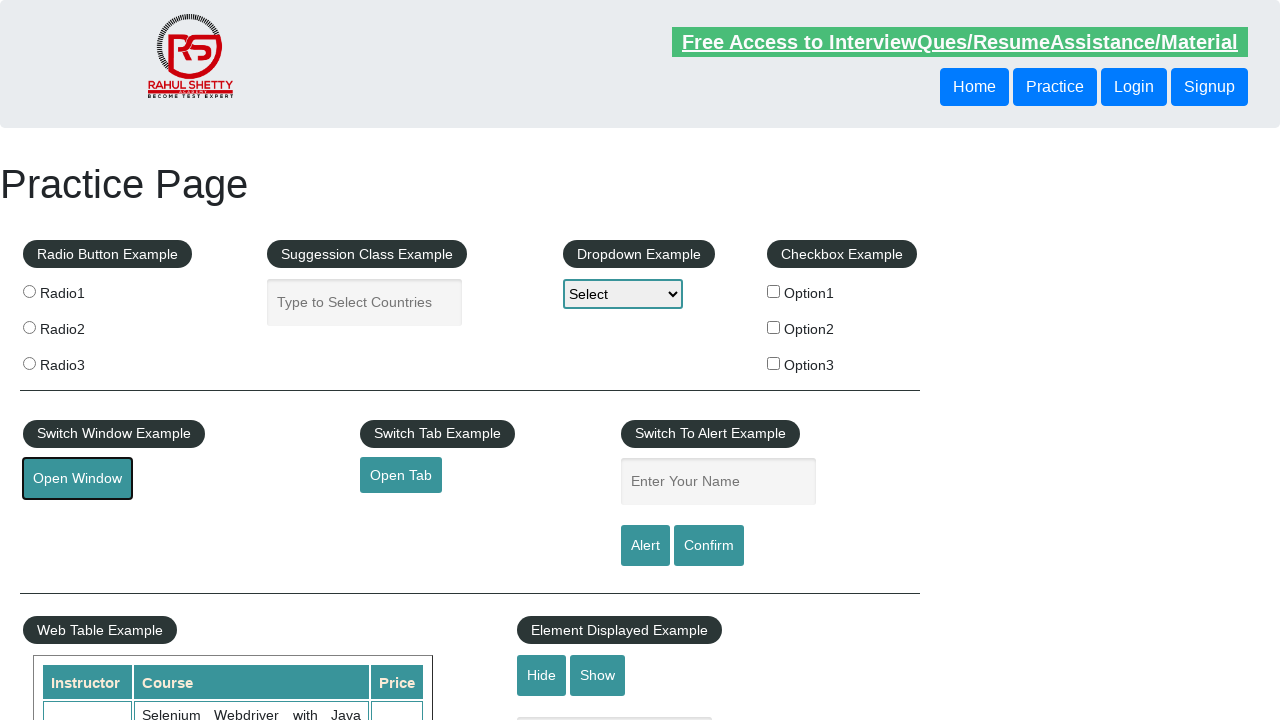

New window opened and page reference obtained
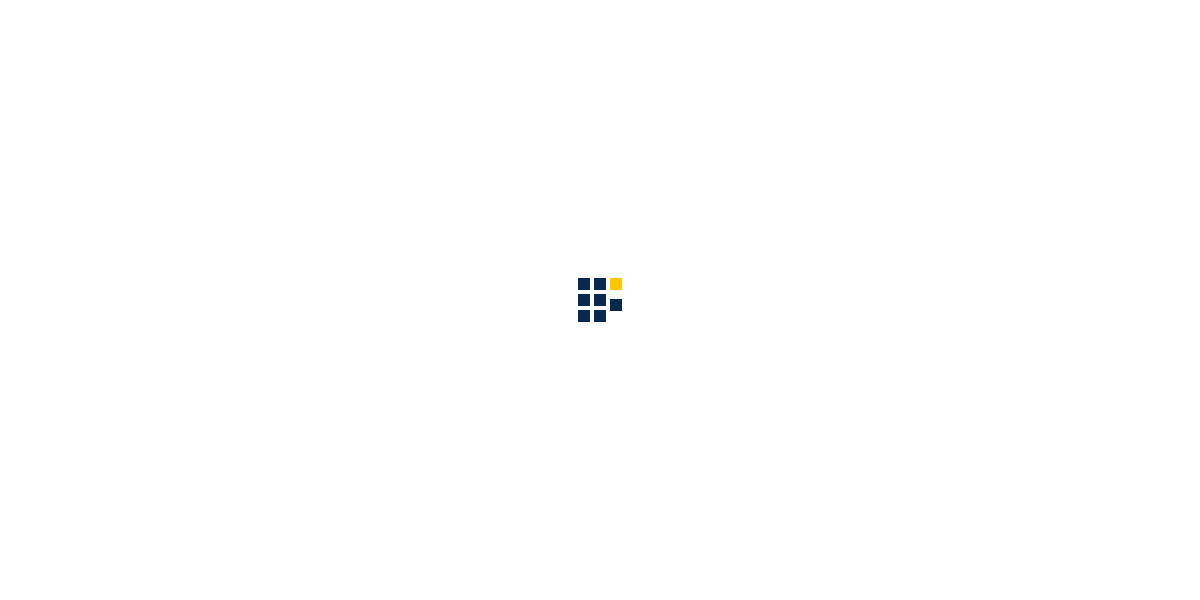

Selected 'Option1' from dropdown menu on main page on #dropdown-class-example
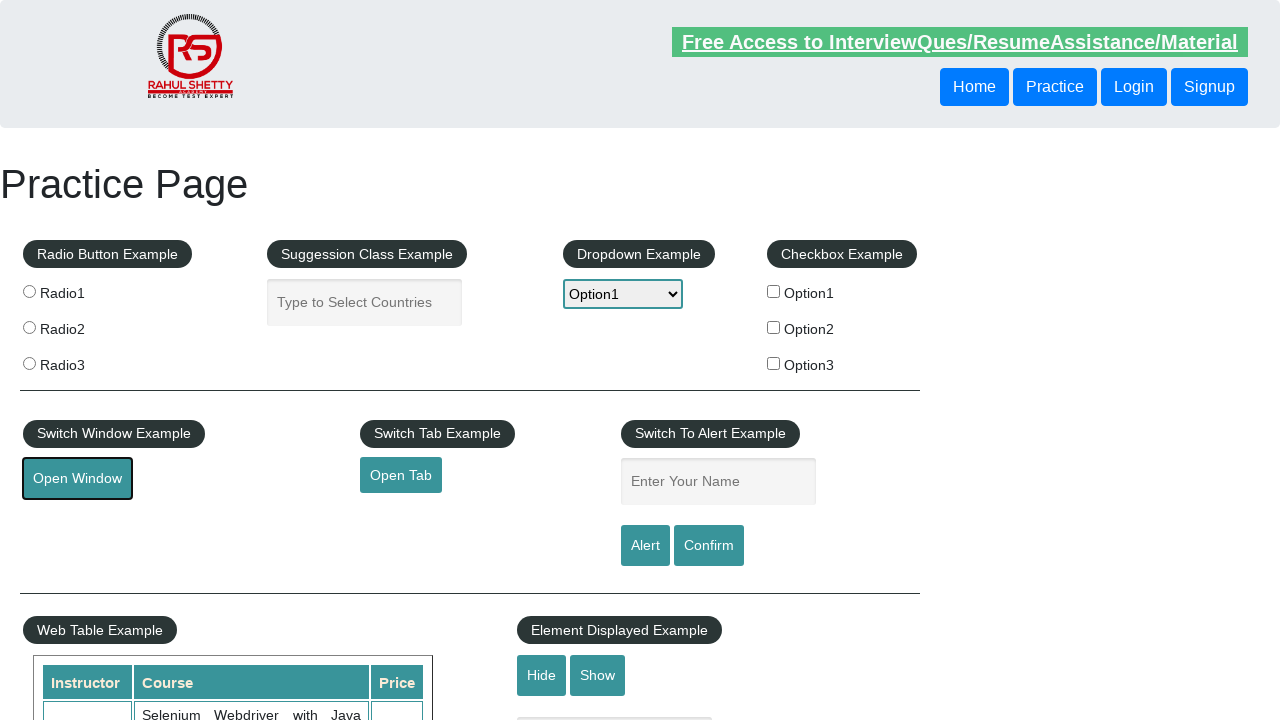

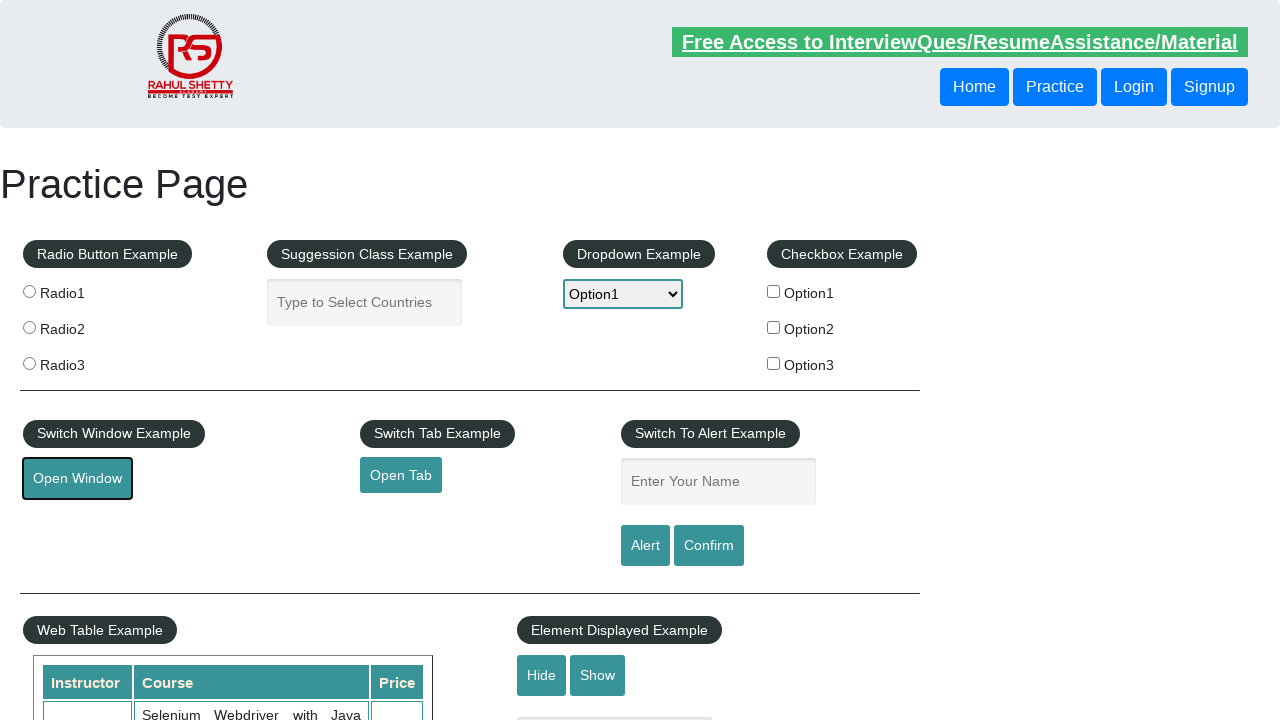